Clicks on a clock div element and verifies the displayed timestamp text

Starting URL: https://example.cypress.io/commands/spies-stubs-clocks

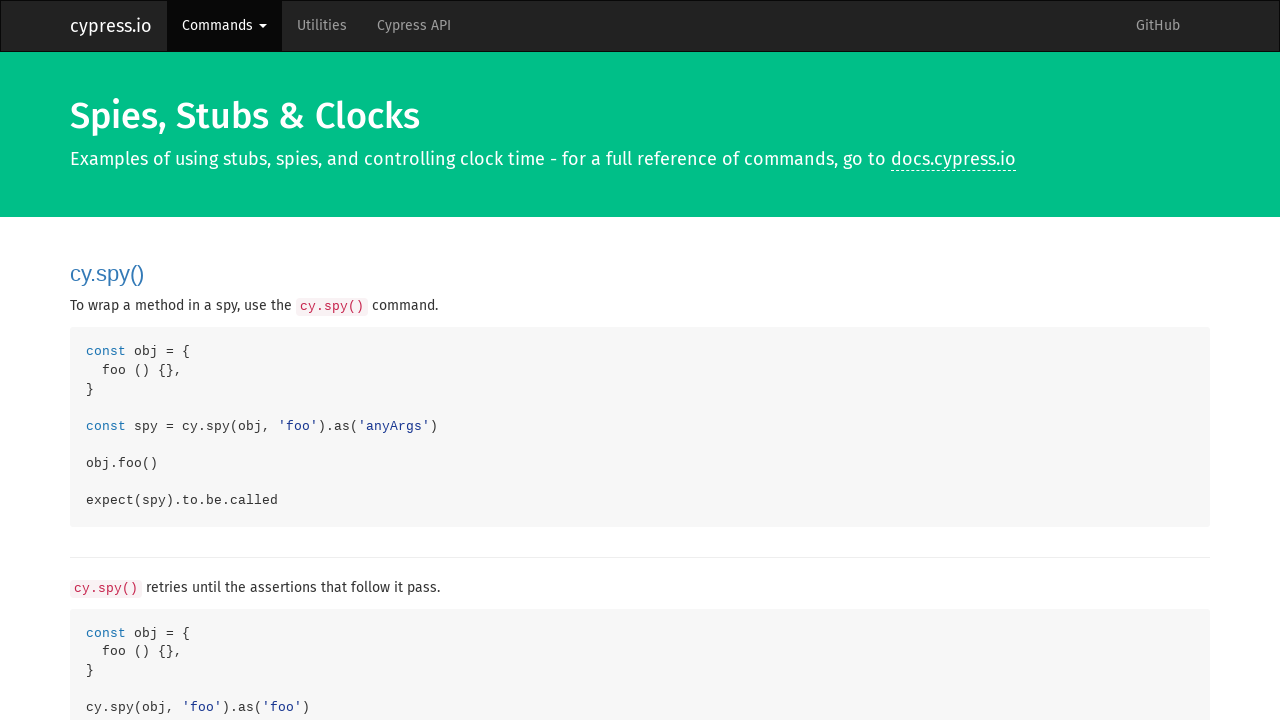

Clicked on the clock div element at (981, 360) on #clock-div
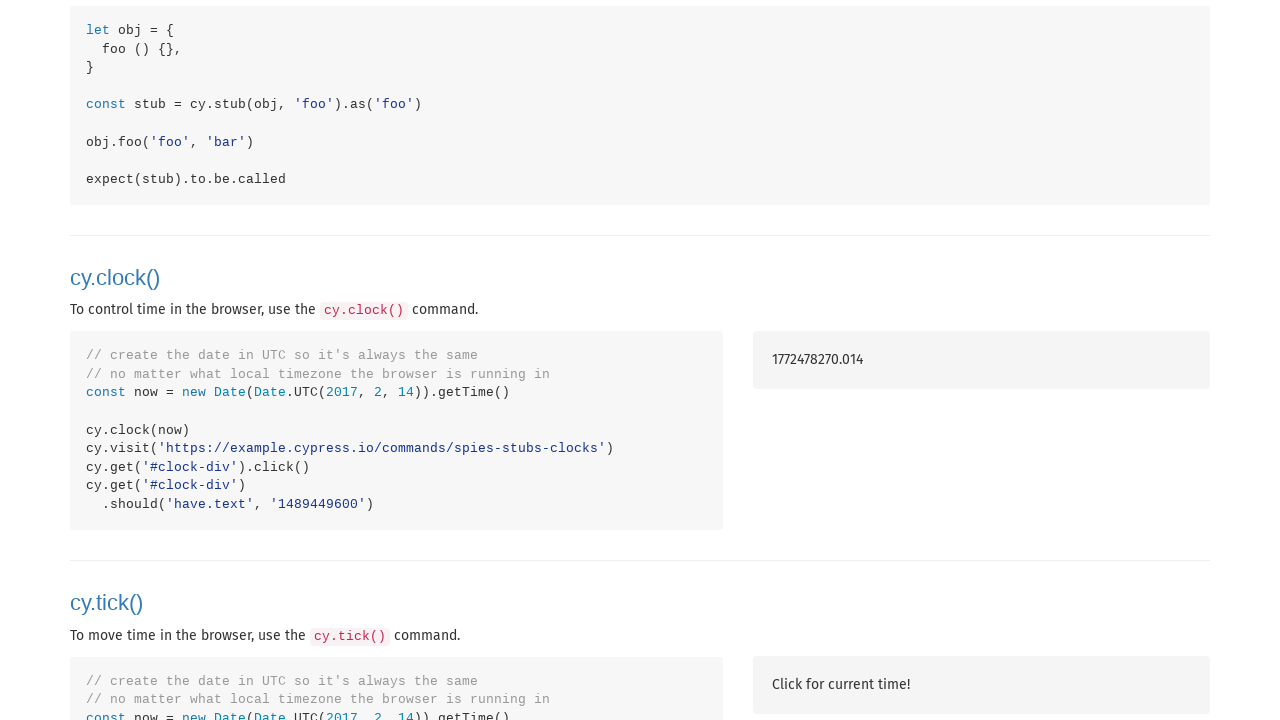

Verified clock div element is present
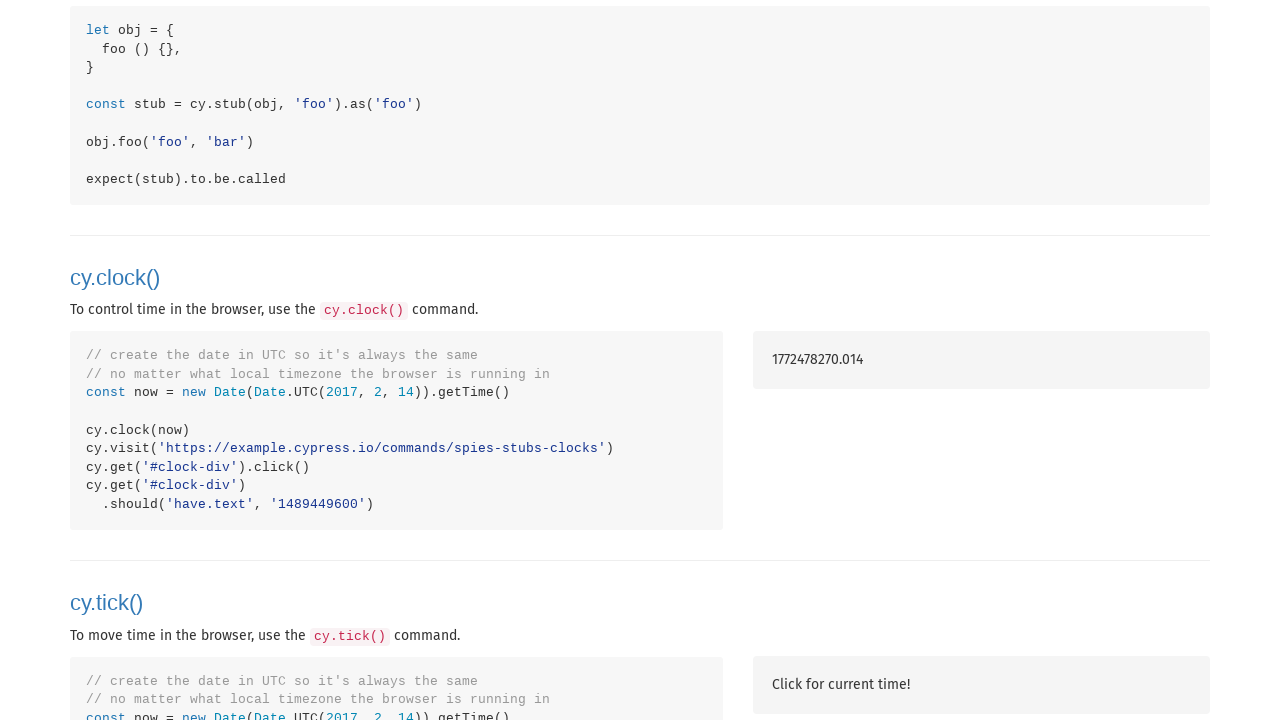

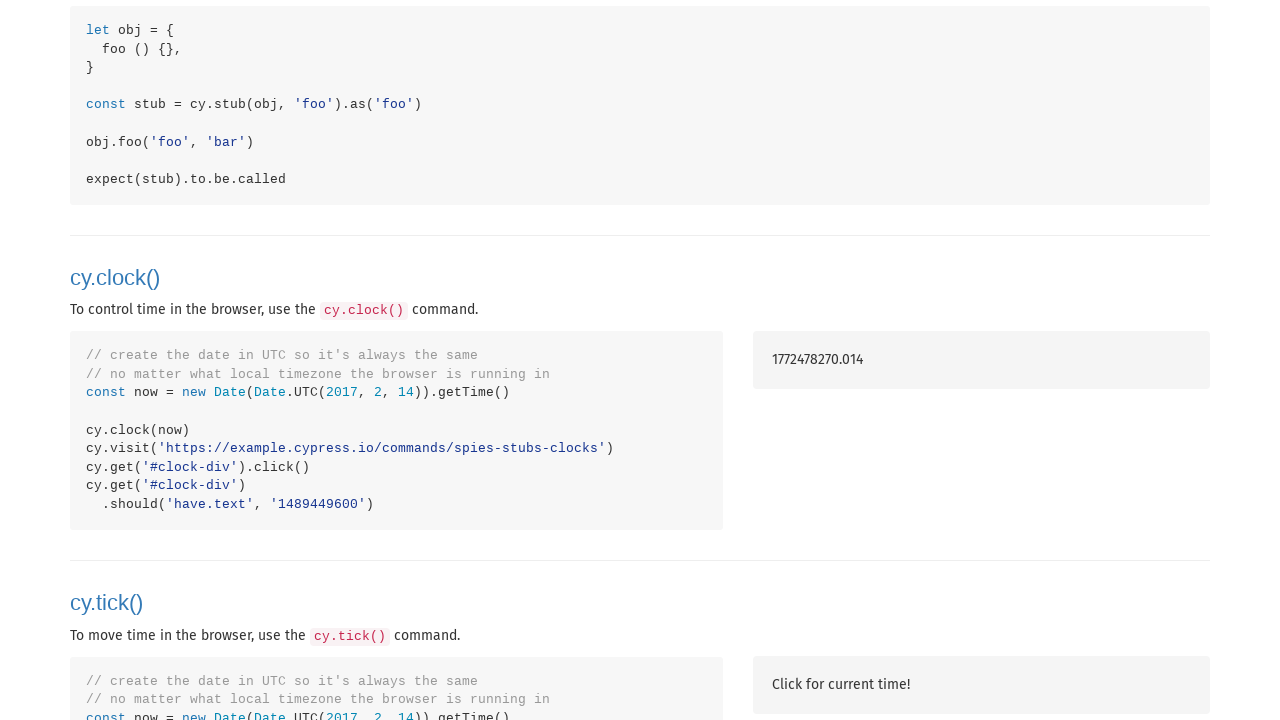